Tests JavaScript alert popups by triggering different types of alerts (simple alert, confirm dialog, and prompt) and interacting with them

Starting URL: http://the-internet.herokuapp.com/javascript_alerts

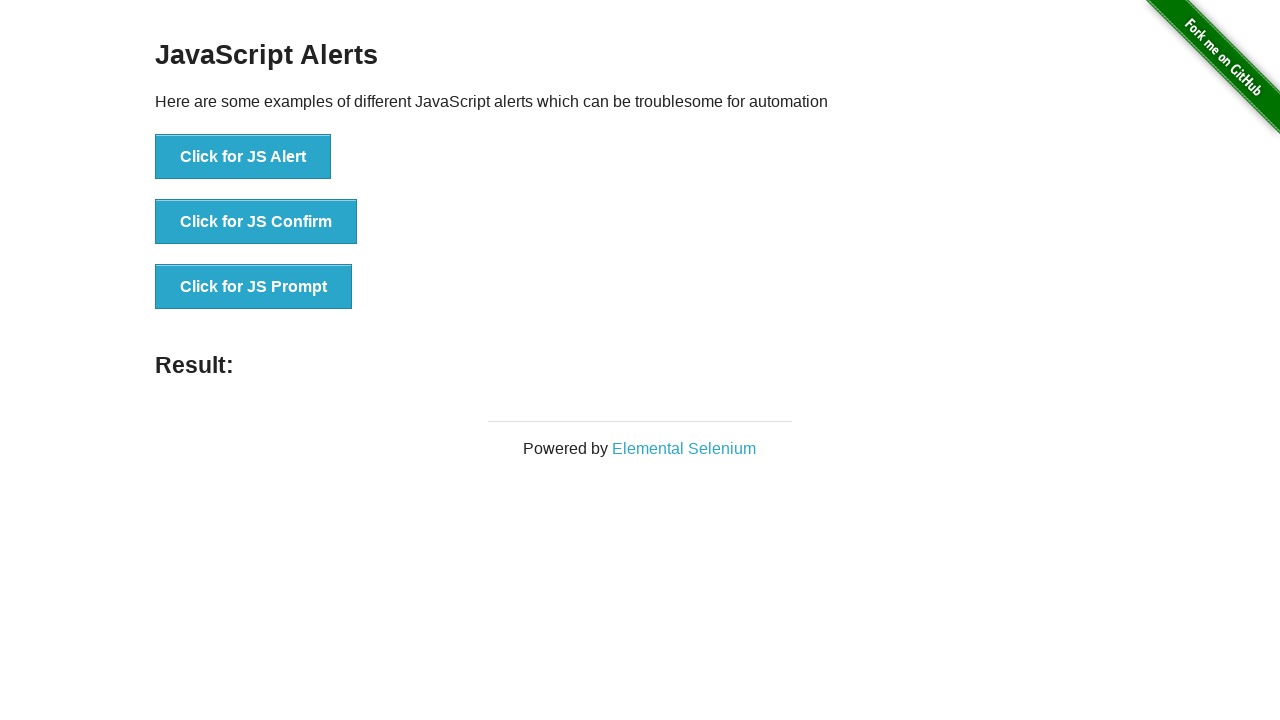

Clicked button to trigger simple JavaScript alert at (243, 157) on xpath=//button[text()='Click for JS Alert']
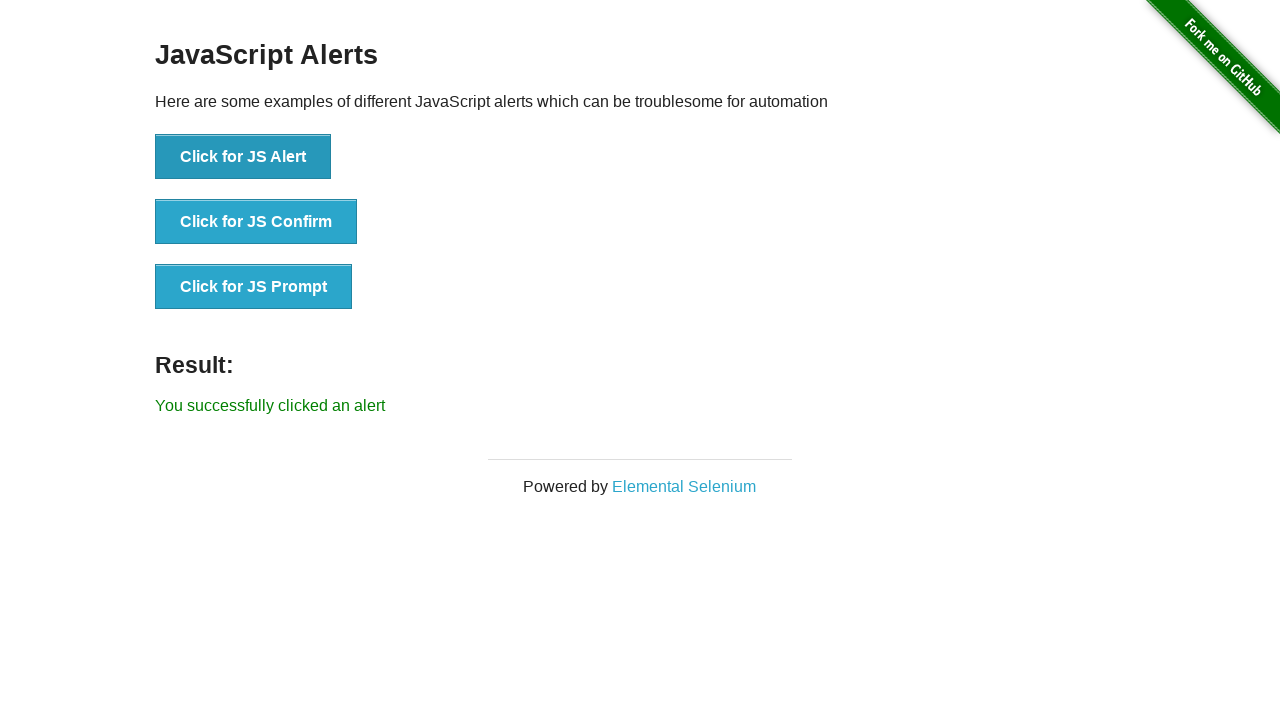

Set up dialog handler to accept alerts
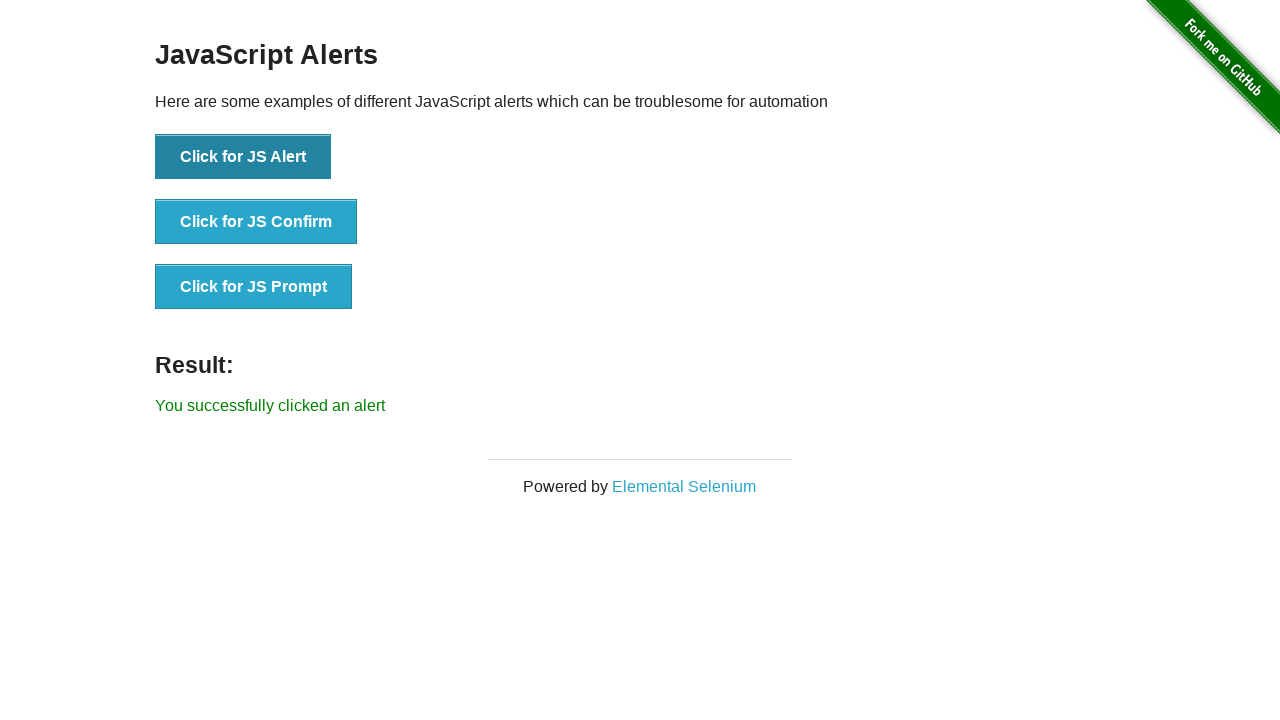

Waited 2 seconds for alert to be processed
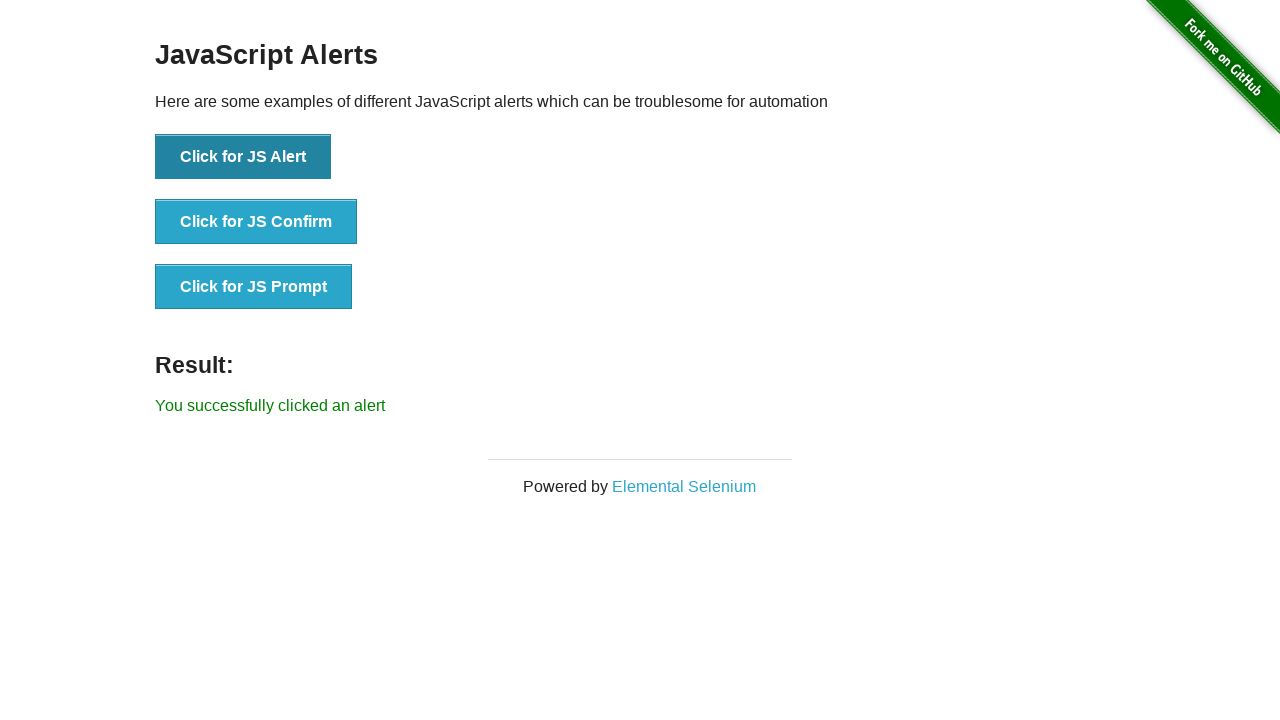

Clicked button to trigger confirm dialog at (256, 222) on xpath=//button[text()='Click for JS Confirm']
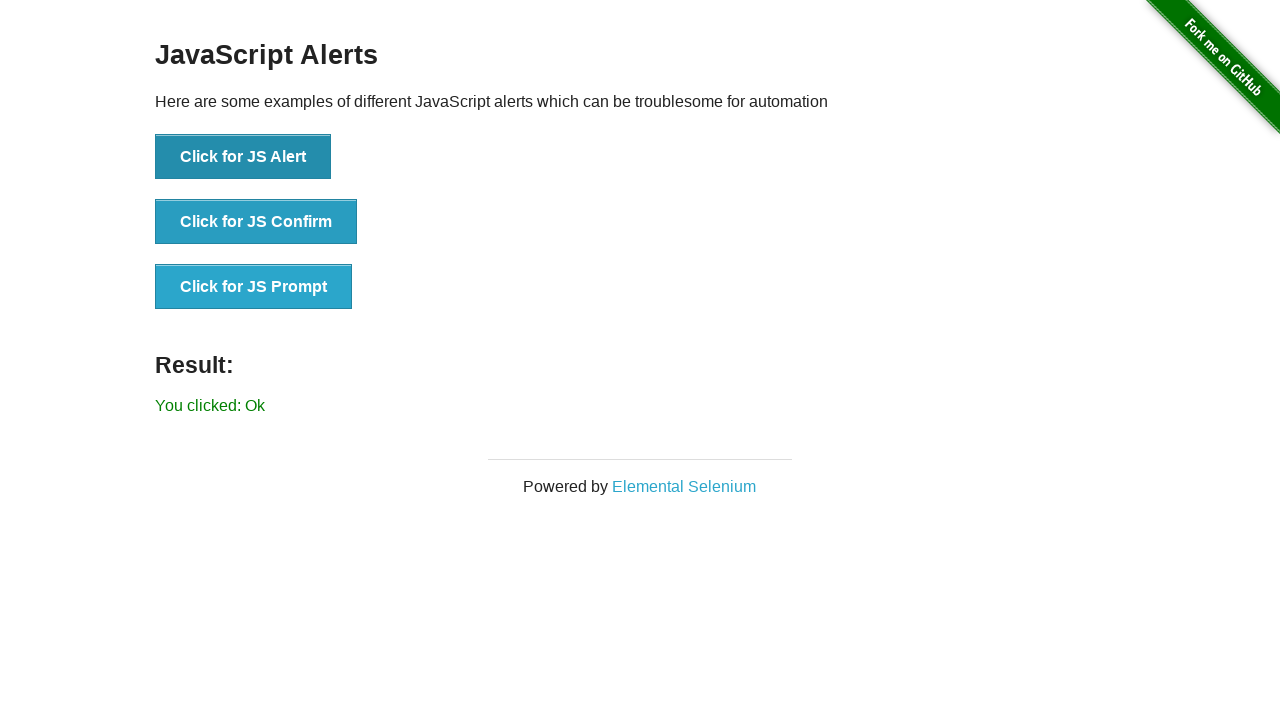

Set up dialog handler to dismiss confirm dialog
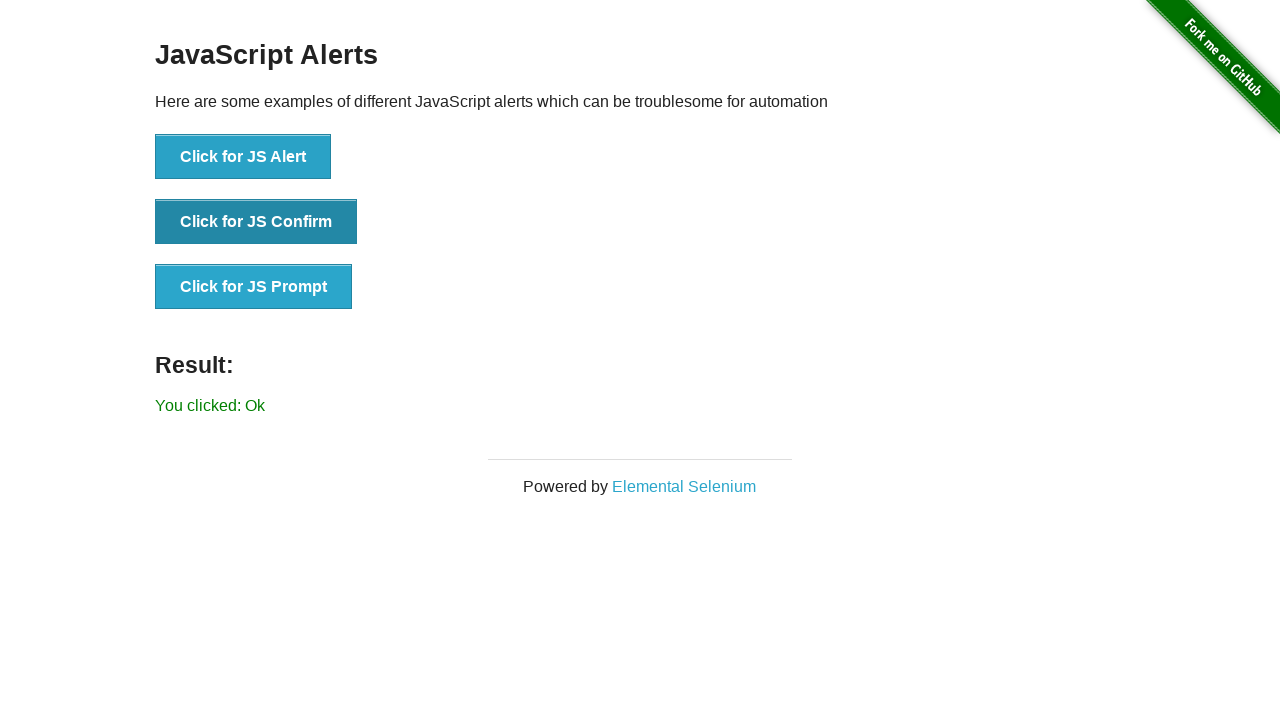

Waited 2 seconds for confirm dialog to be processed
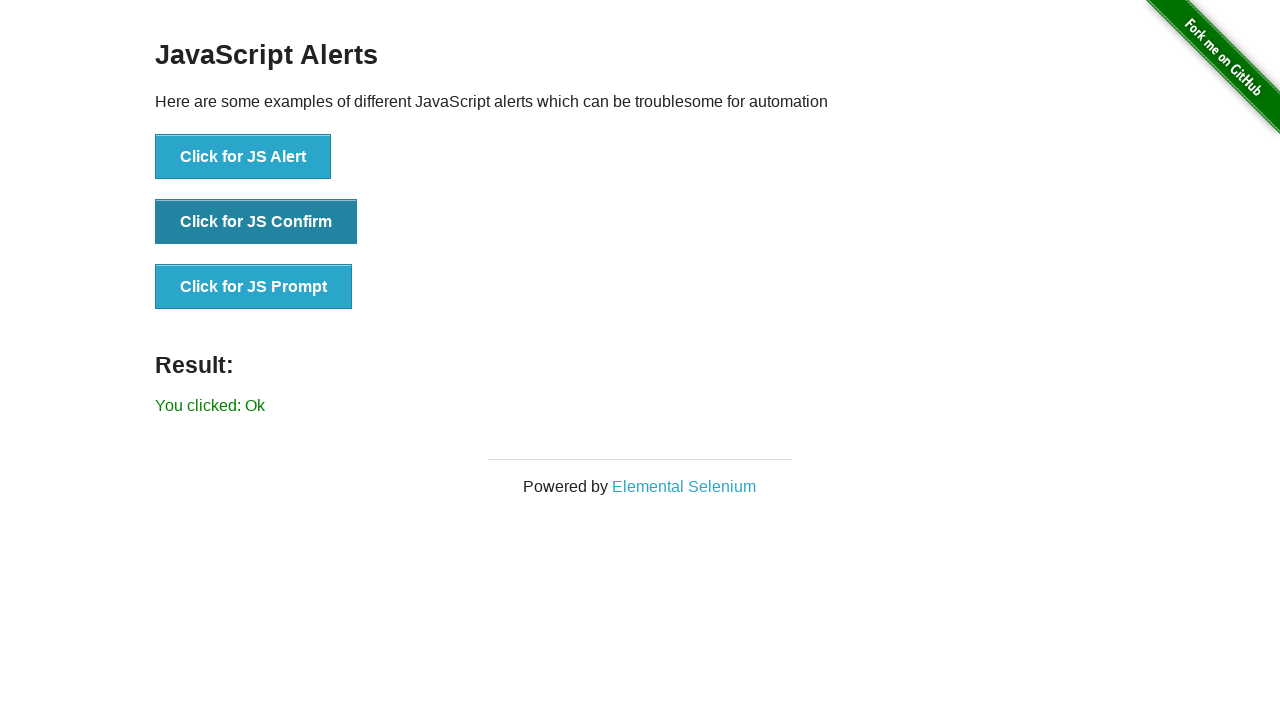

Clicked button to trigger prompt dialog at (254, 287) on xpath=//button[text()='Click for JS Prompt']
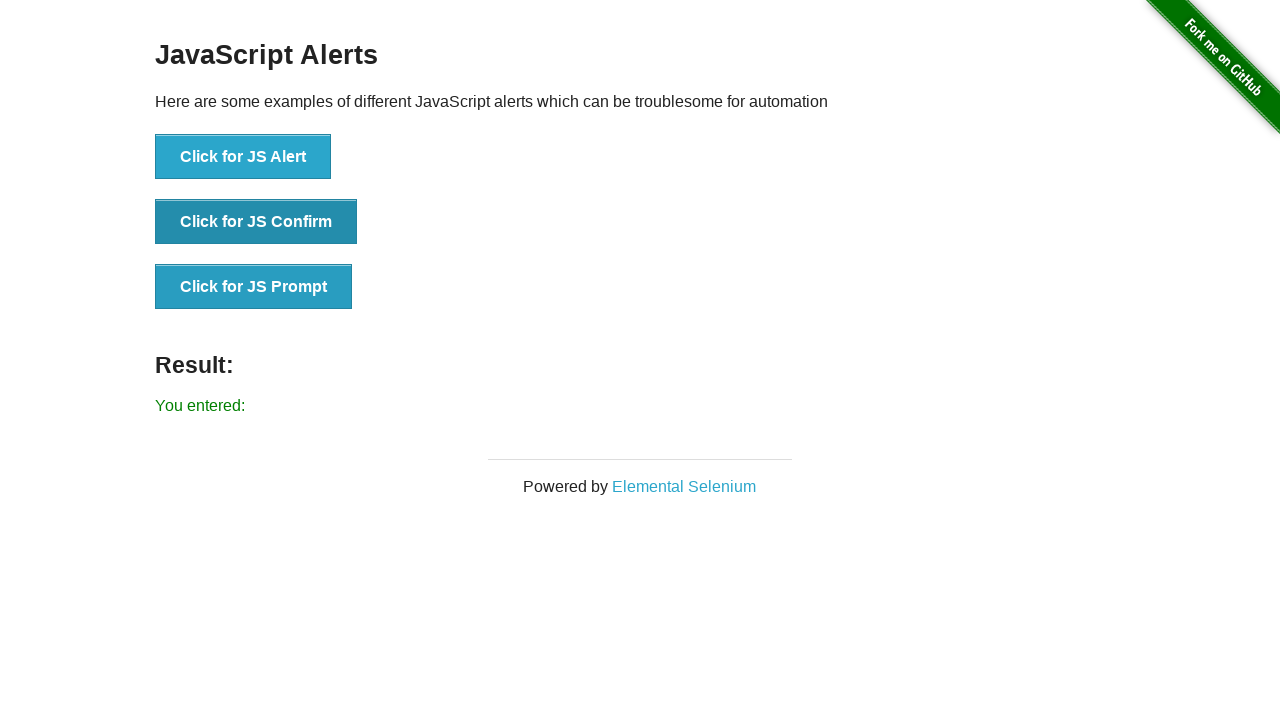

Set up dialog handler to accept prompt with text 'selenium'
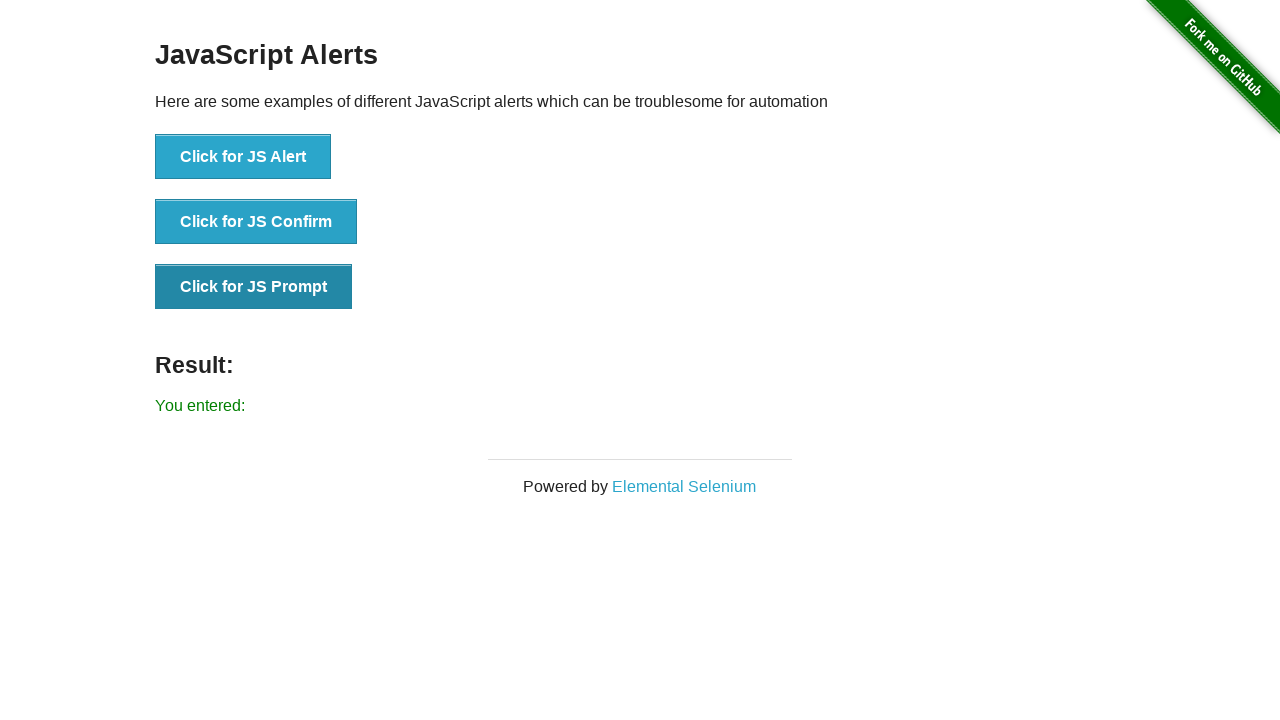

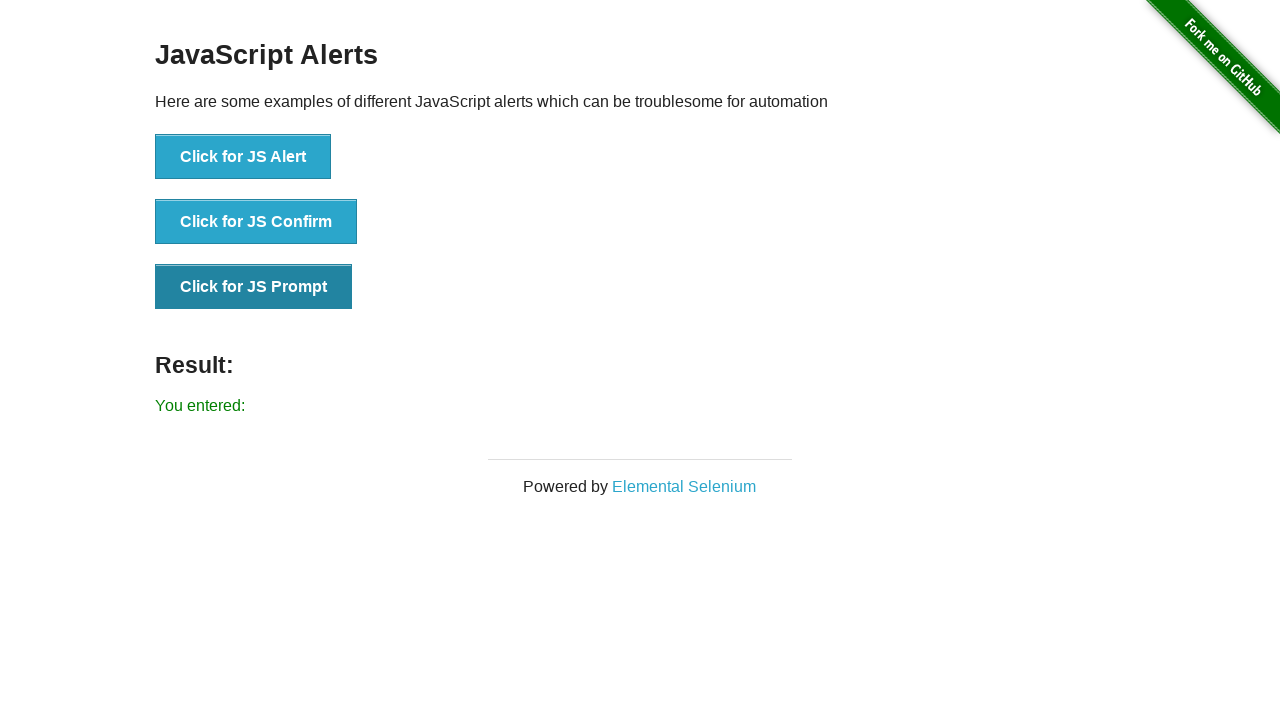